Tests drag and drop functionality by dragging an image to a target div

Starting URL: https://www.techlearn.in/code/drag-and-drop/

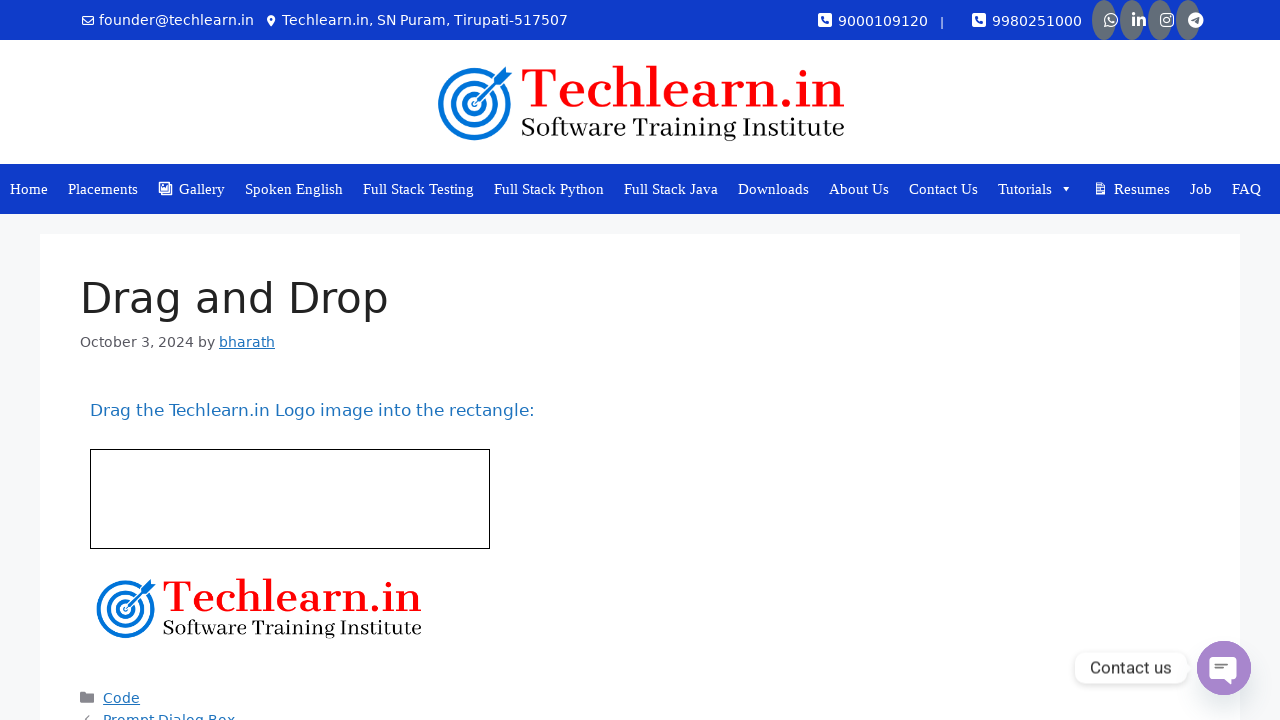

Waited for draggable image element to be visible
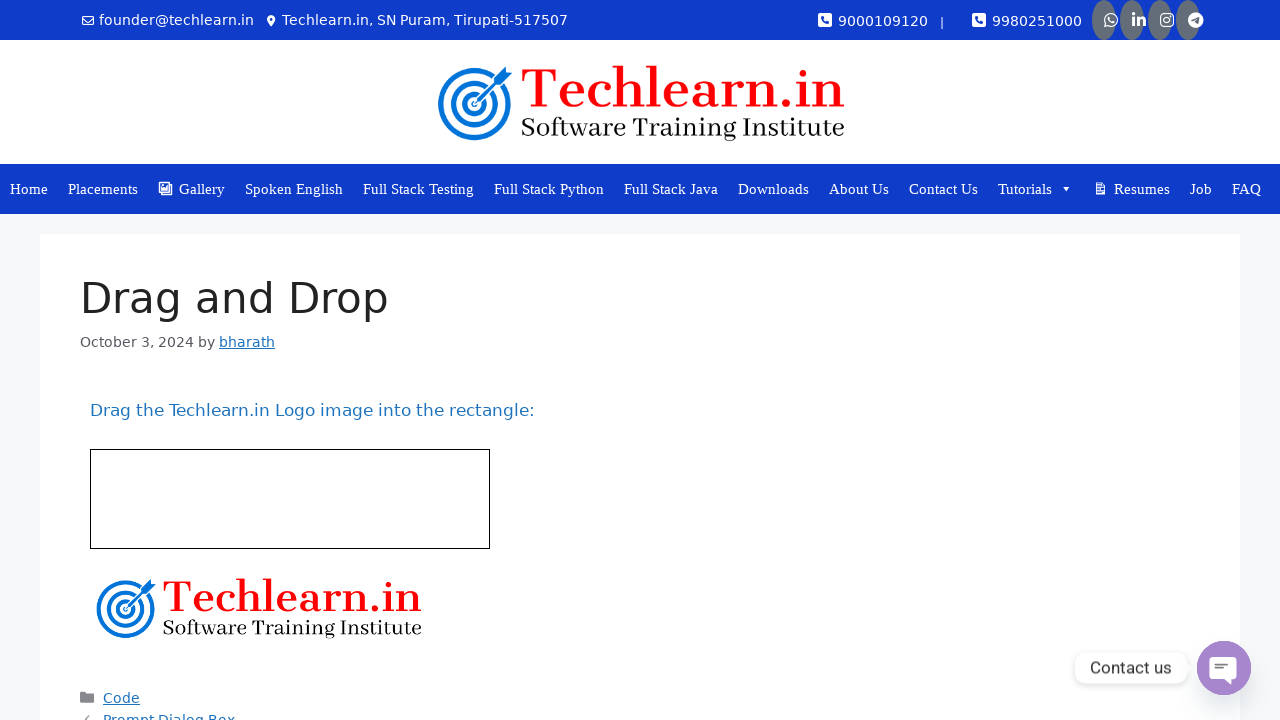

Waited for target drop zone div to be visible
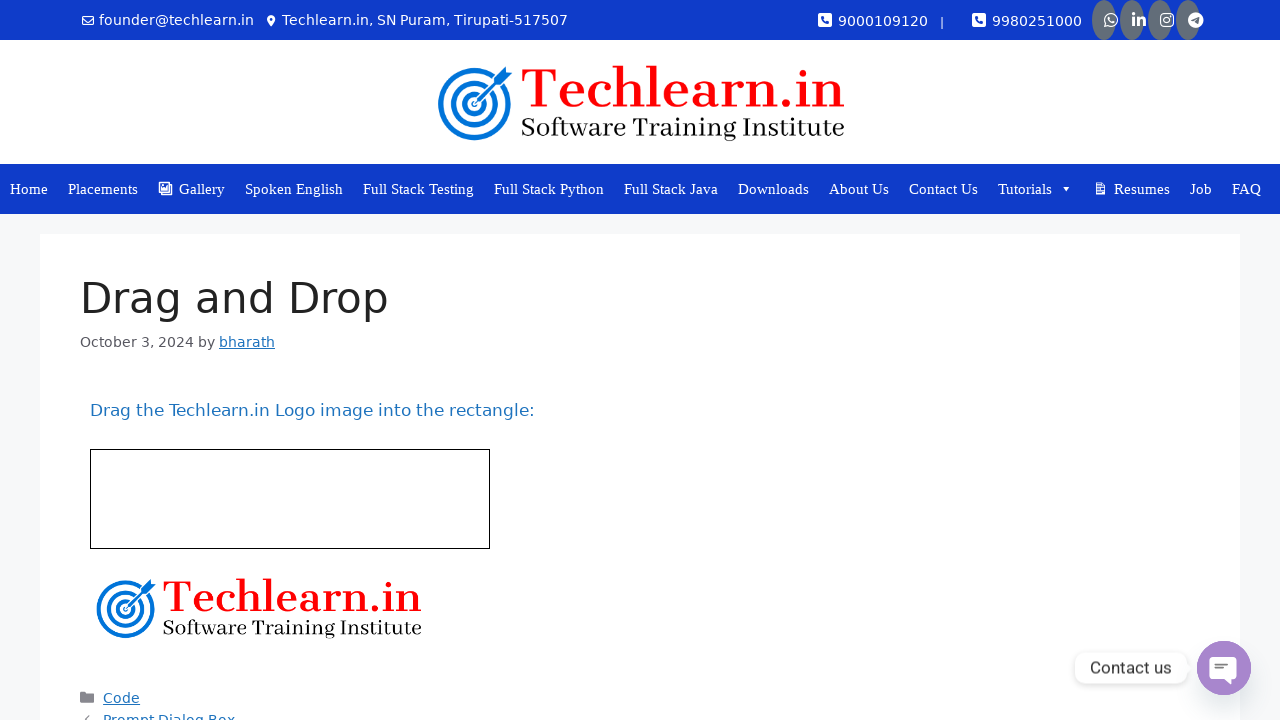

Located draggable image element
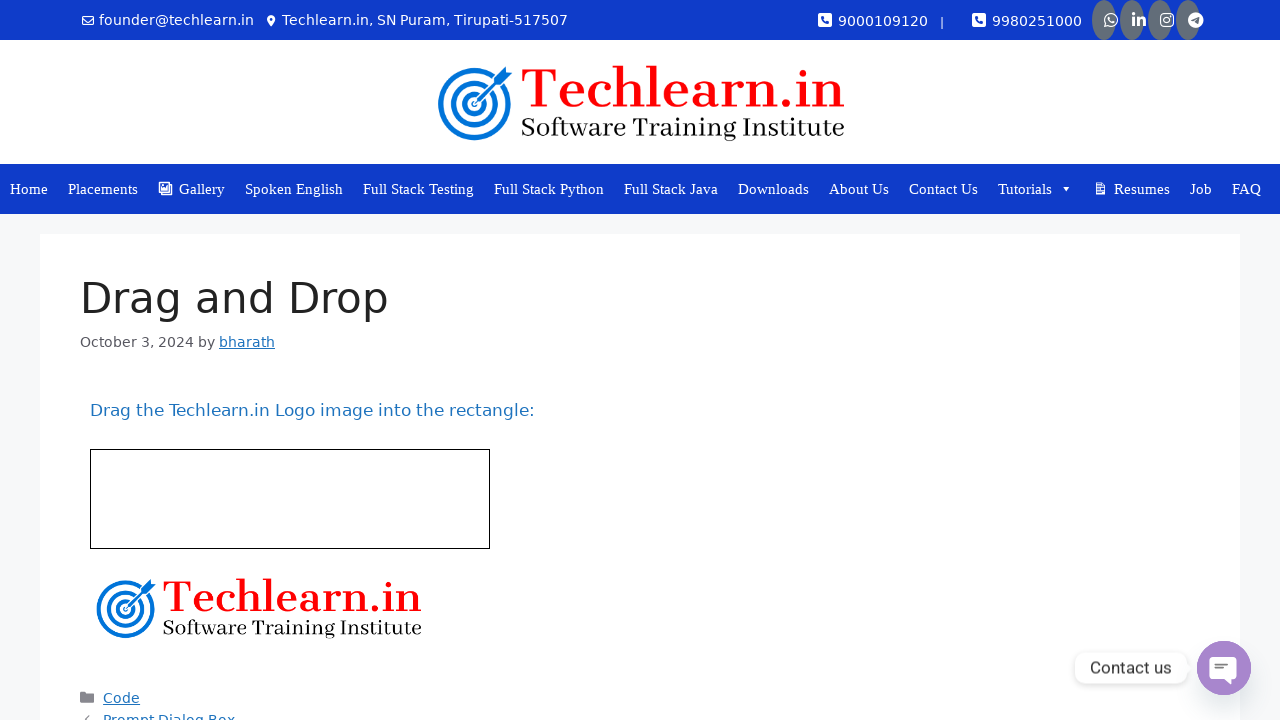

Located target drop zone div
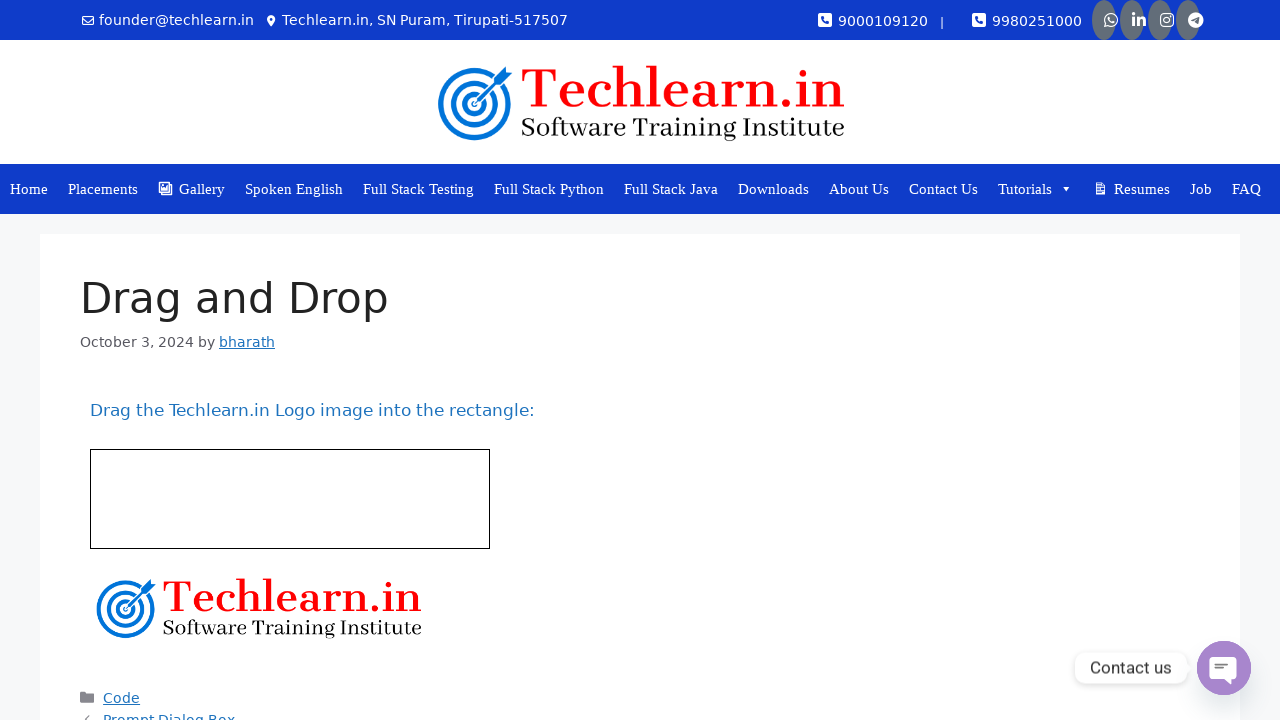

Dragged image to target div - drag and drop completed at (290, 499)
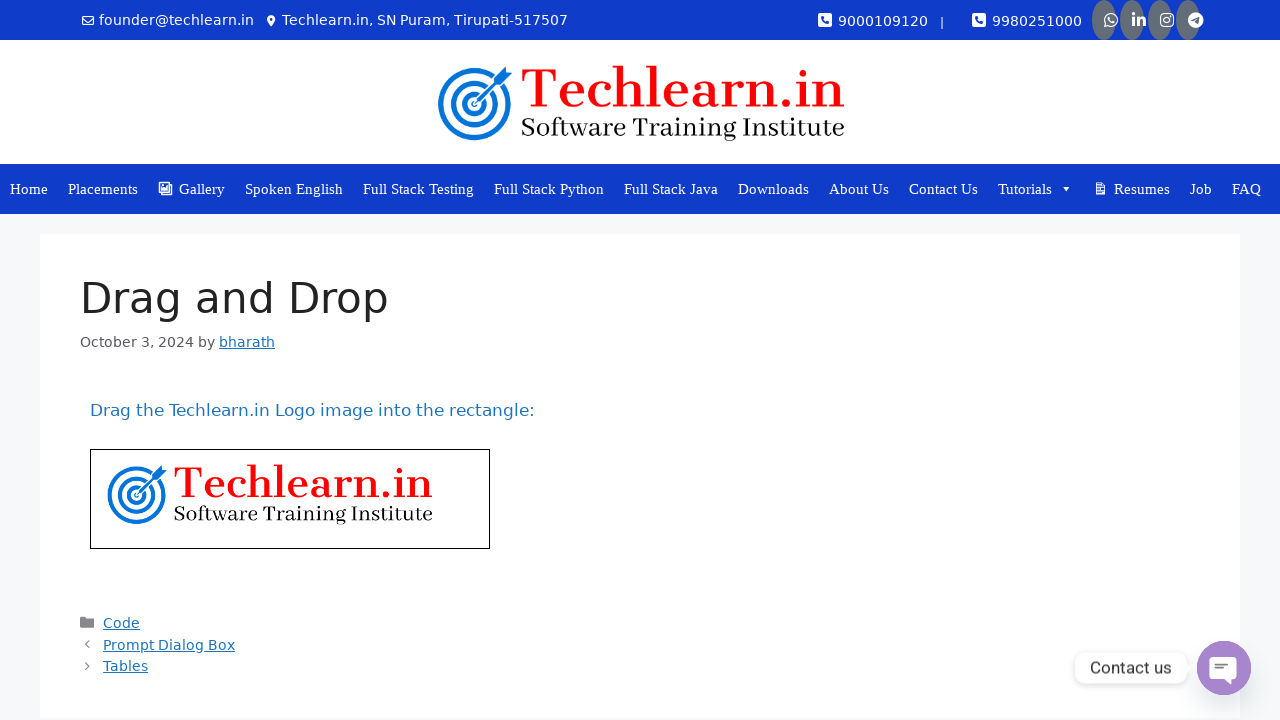

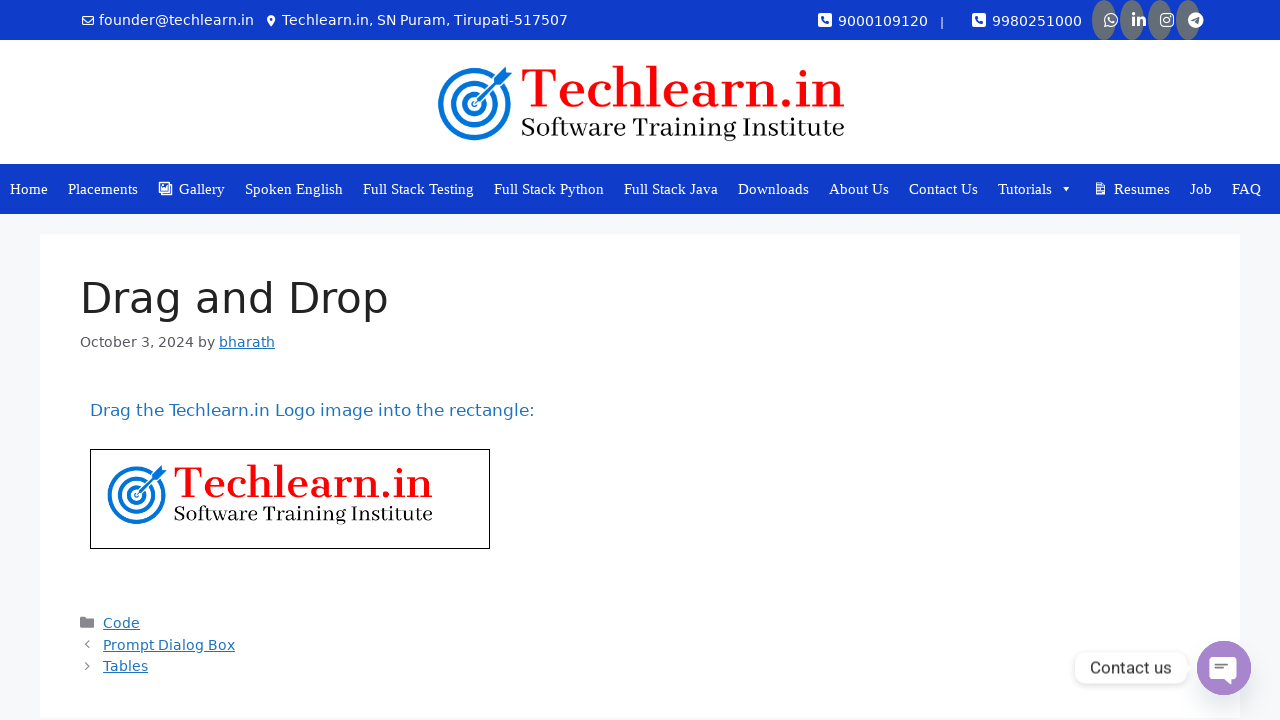